Tests drag and drop functionality on jQuery UI demo page by navigating to the Droppable demo and performing a drag and drop action from the draggable element to the droppable target.

Starting URL: https://jqueryui.com/

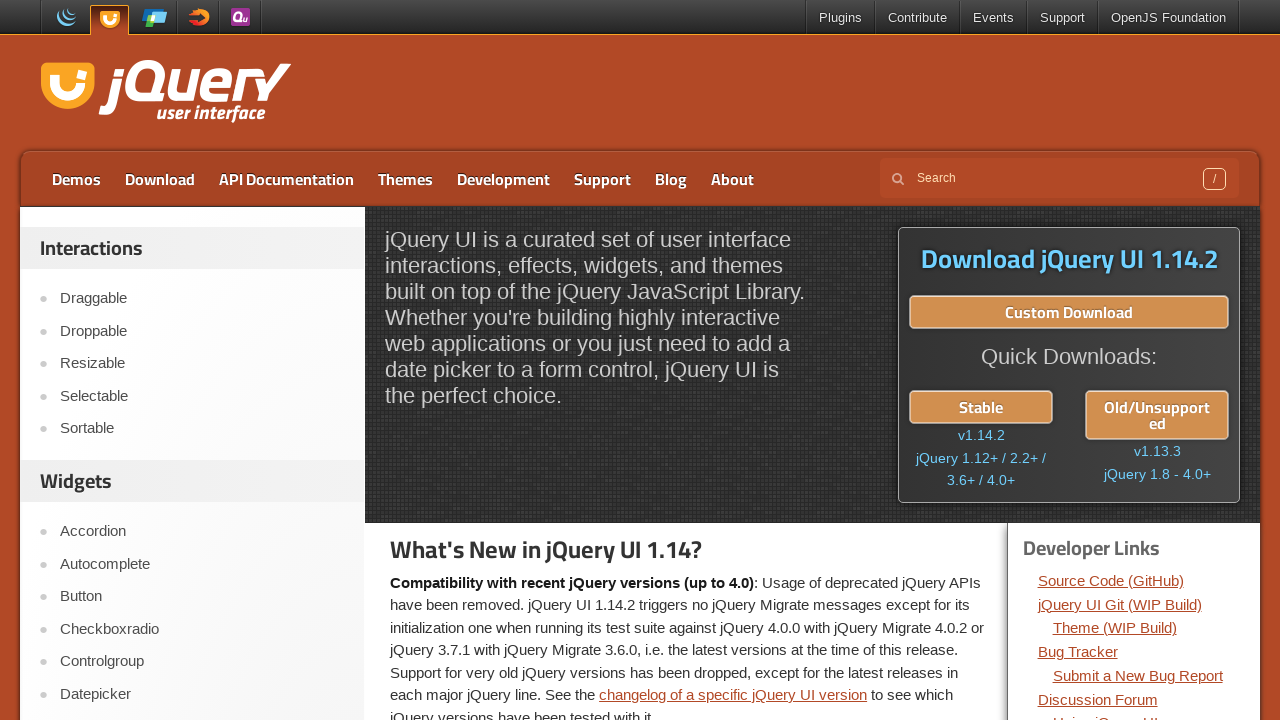

Clicked on Droppable link to navigate to the demo at (202, 331) on text=Droppable
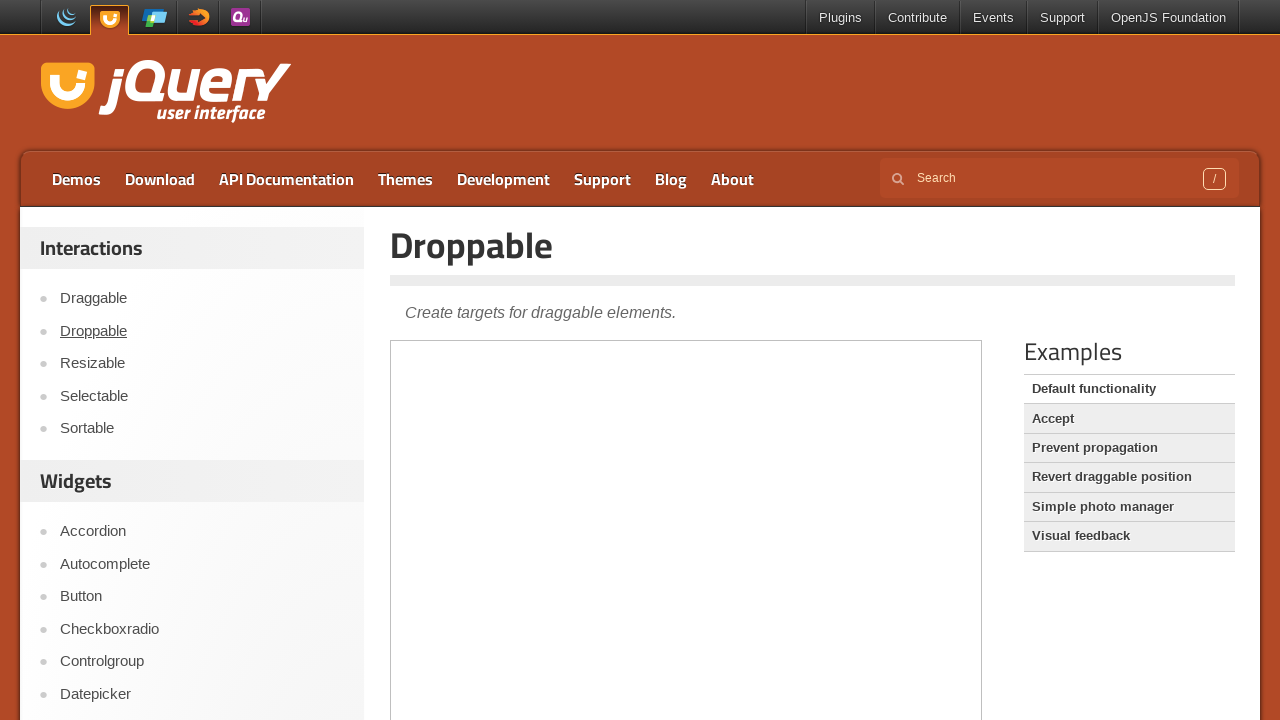

Located the demo iframe
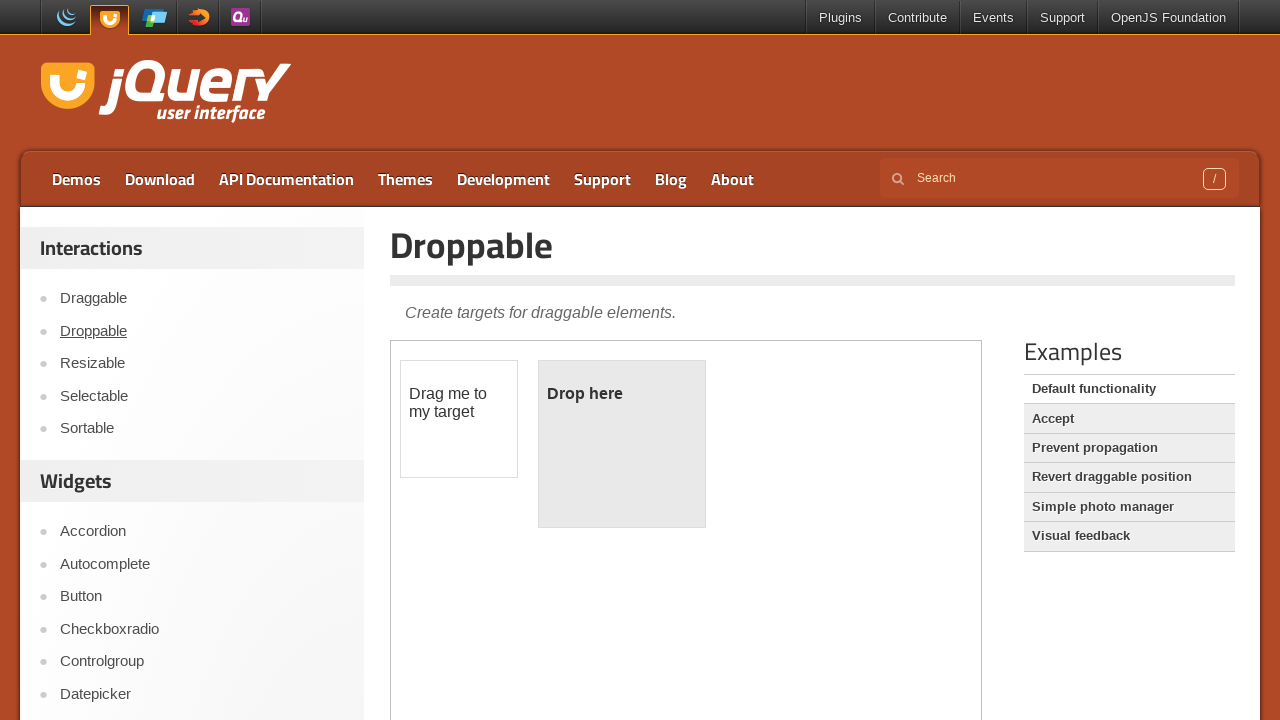

Located the draggable element
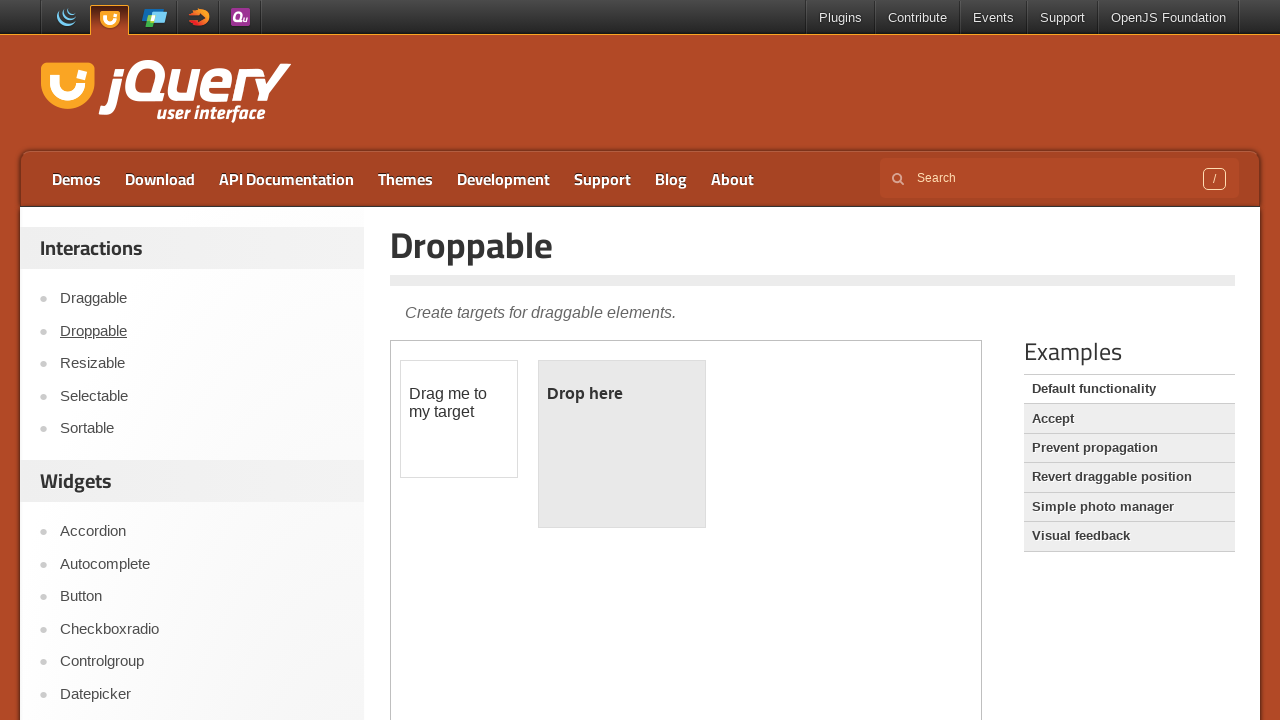

Located the droppable target element
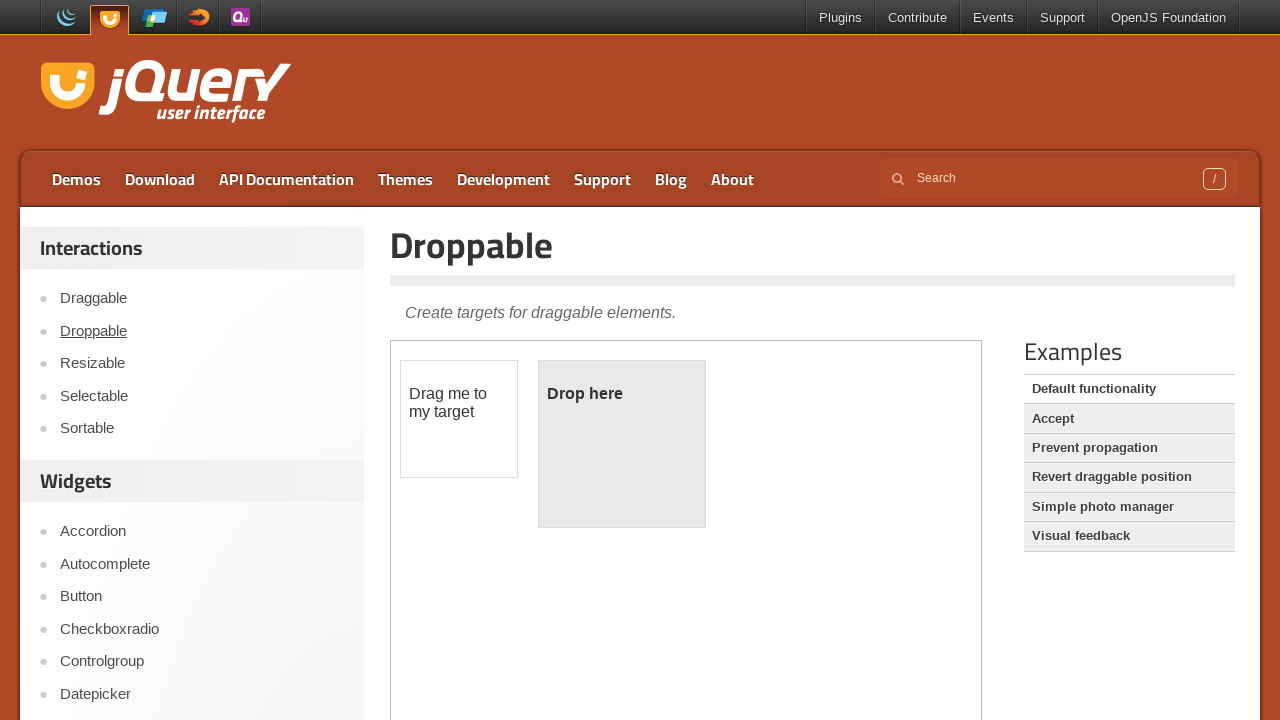

Performed drag and drop from draggable element to droppable target at (622, 444)
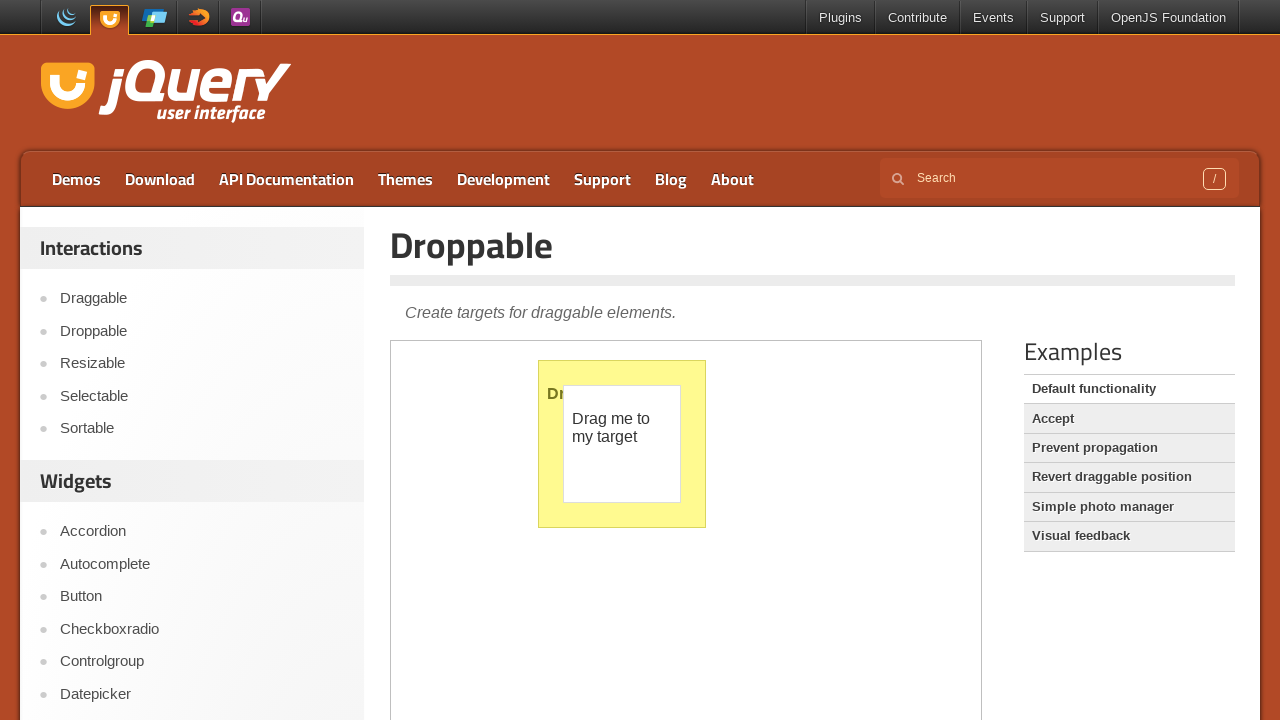

Verified drop was successful by confirming droppable element content loaded
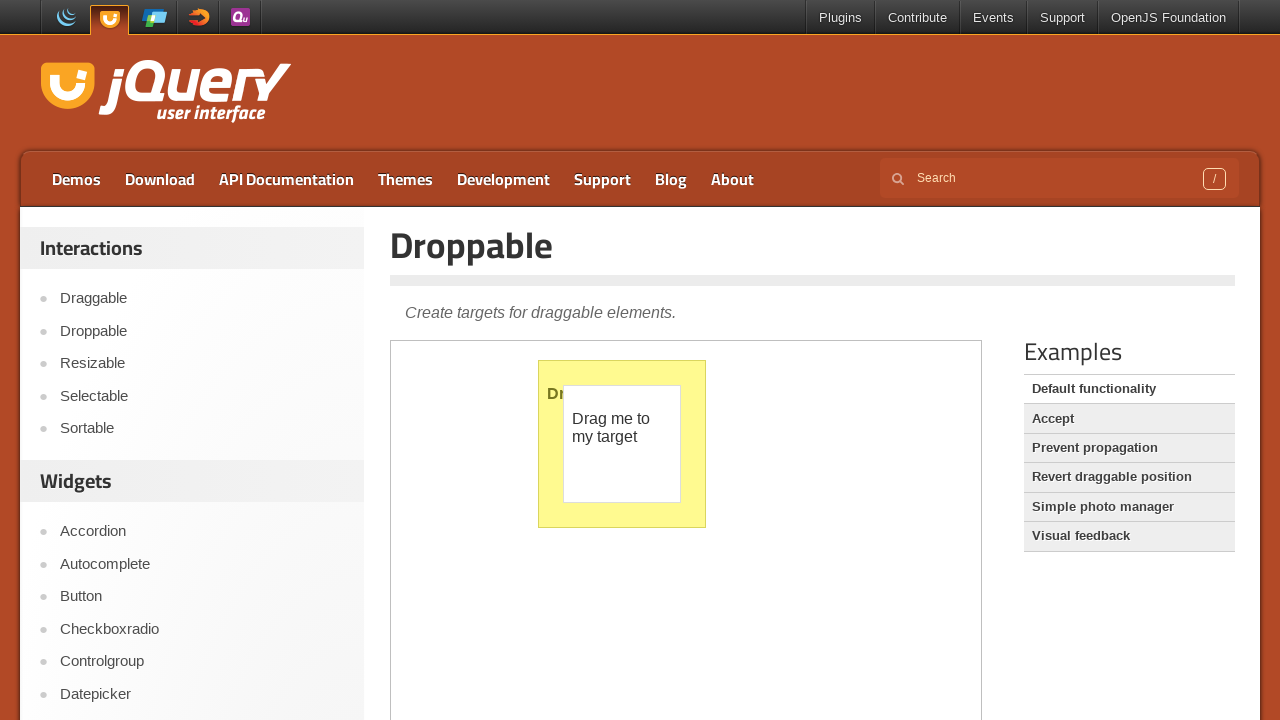

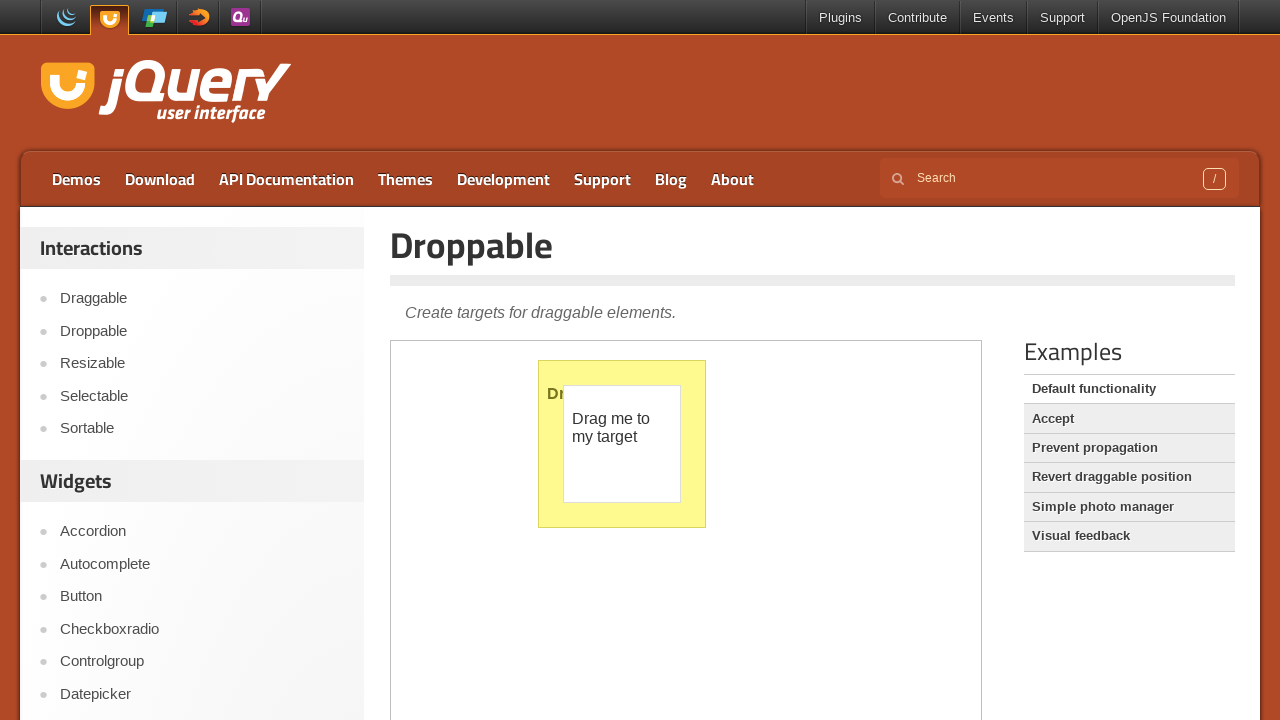